Tests handling different types of JavaScript alerts including simple alert, confirm dialog, and prompt

Starting URL: https://demoqa.com/alerts

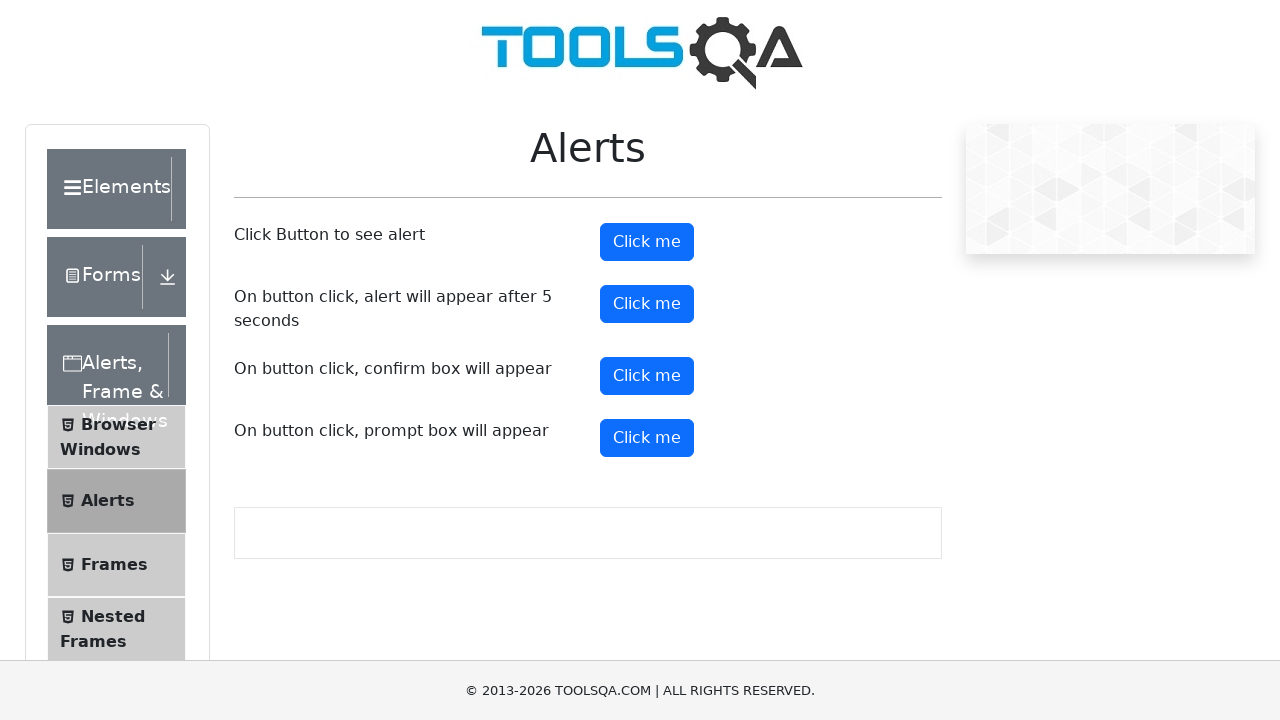

Set up dialog handler to accept alerts
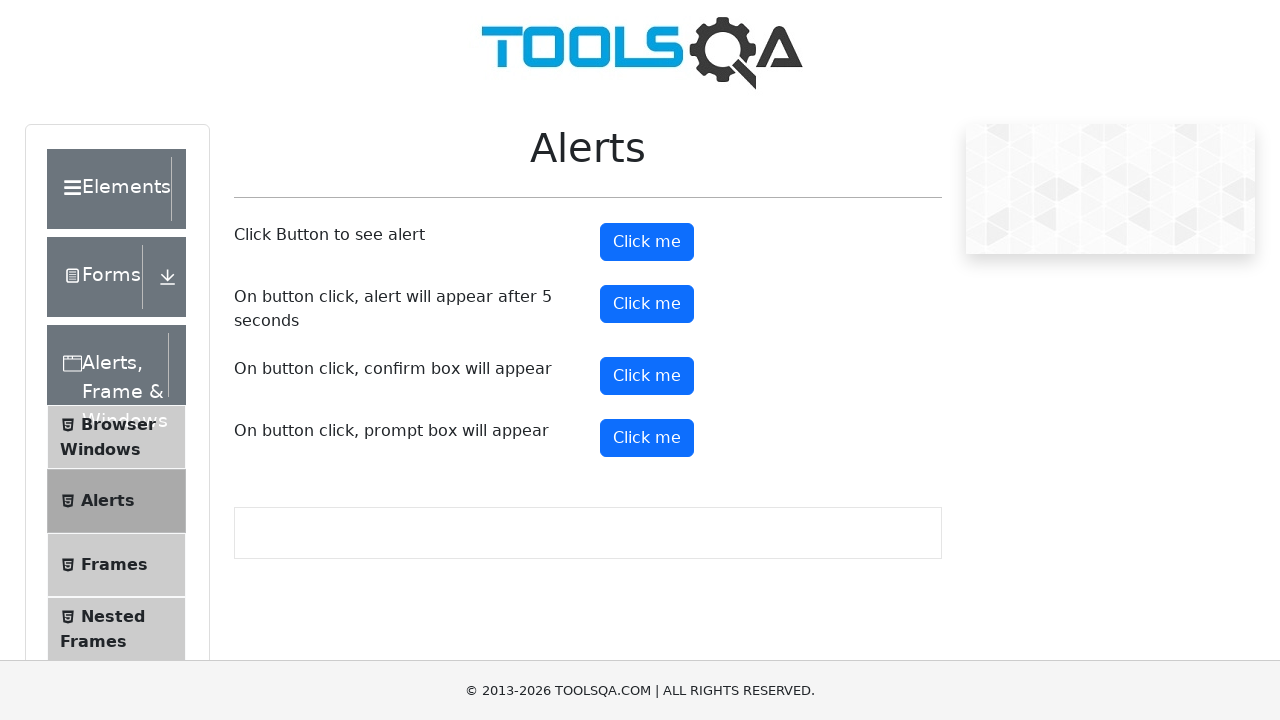

Clicked alert button and accepted simple alert at (647, 242) on #alertButton
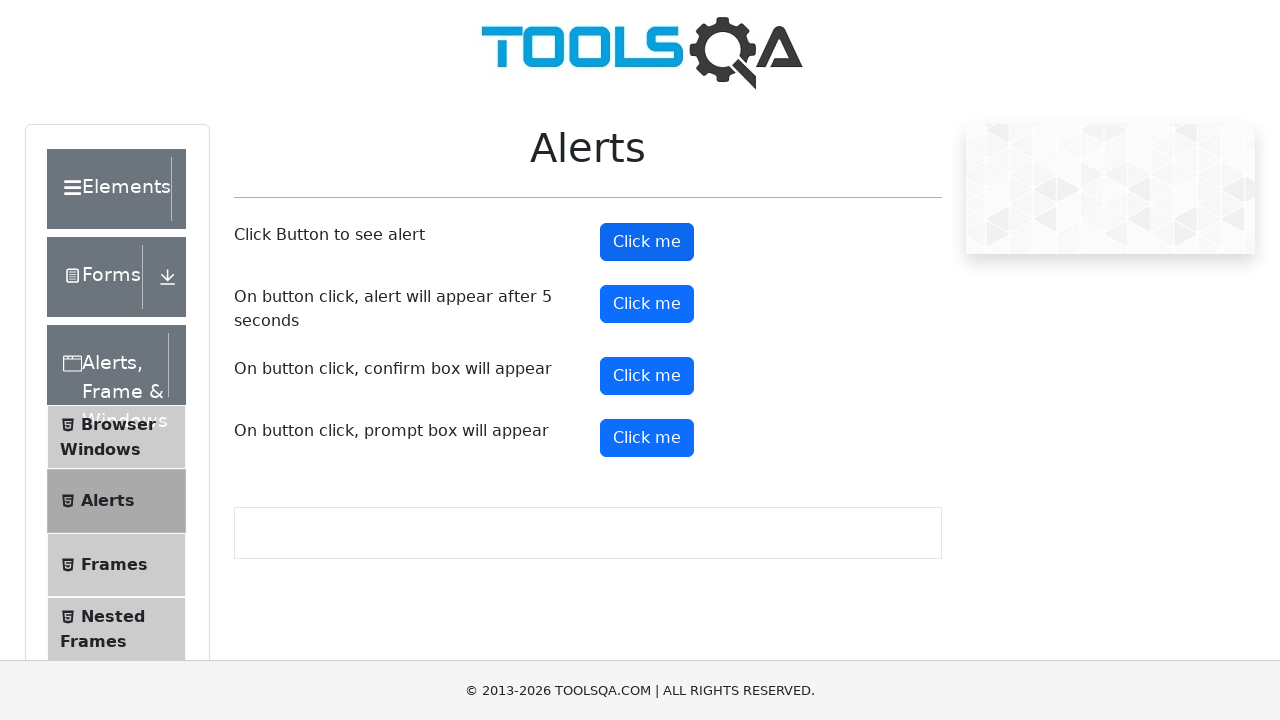

Set up dialog handler to dismiss confirmations
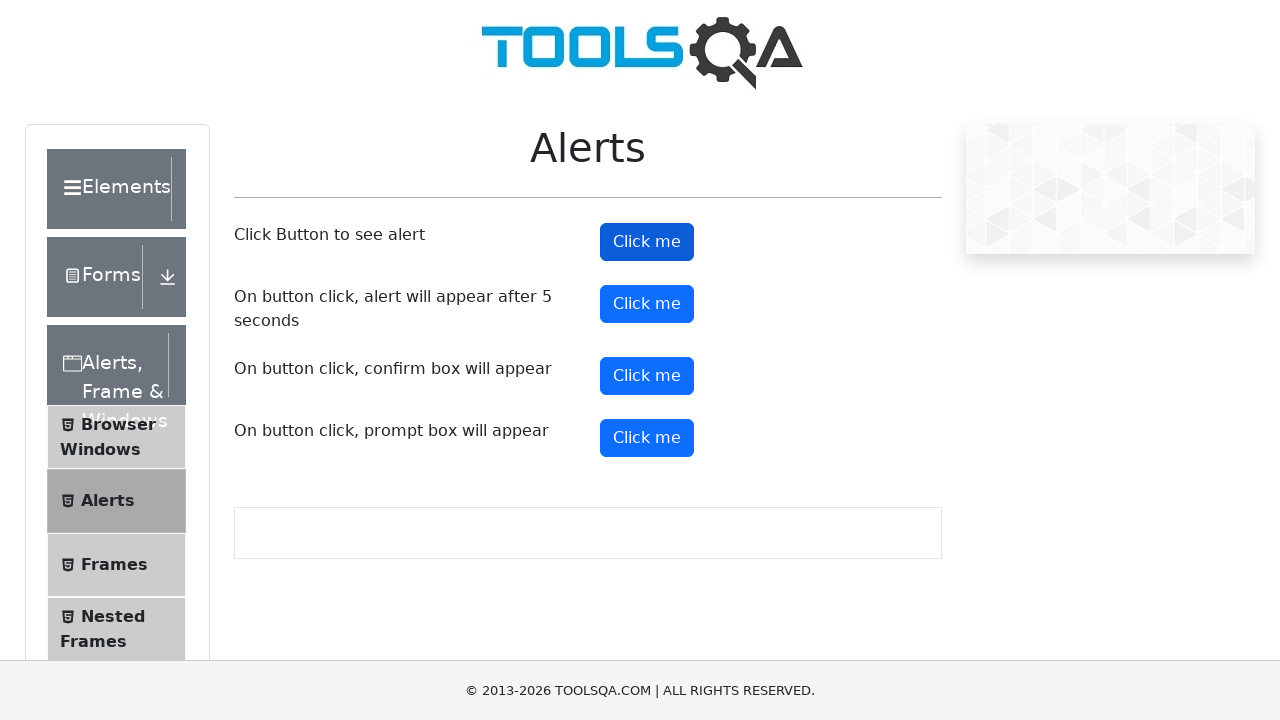

Clicked confirm button and dismissed confirmation dialog at (647, 376) on #confirmButton
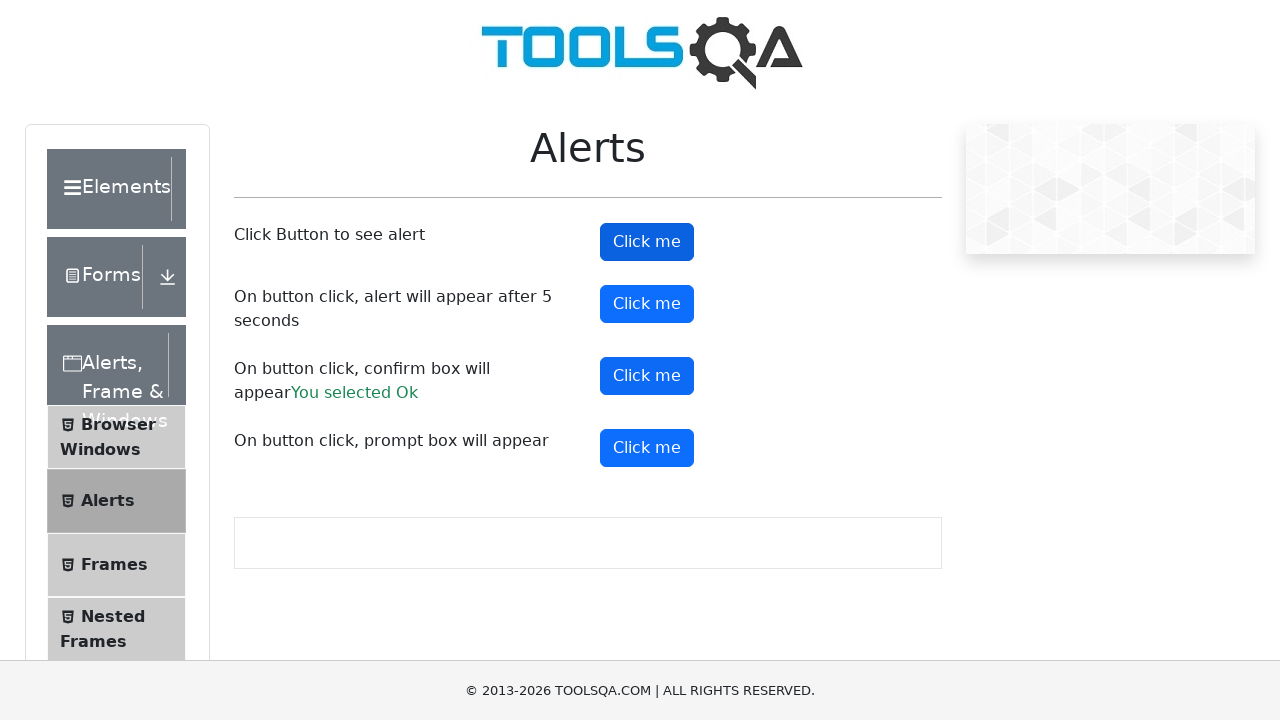

Set up dialog handler to accept prompts with text 'Hello, World'
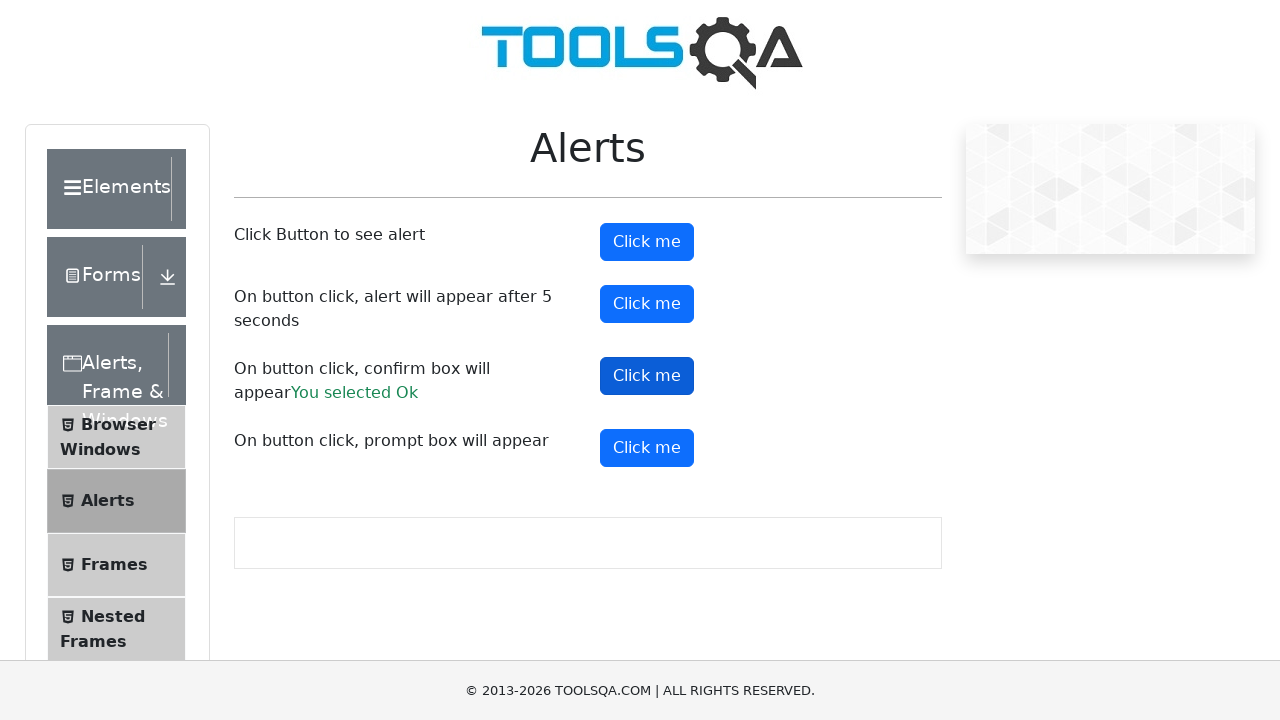

Clicked prompt button and entered text in prompt dialog at (647, 448) on #promtButton
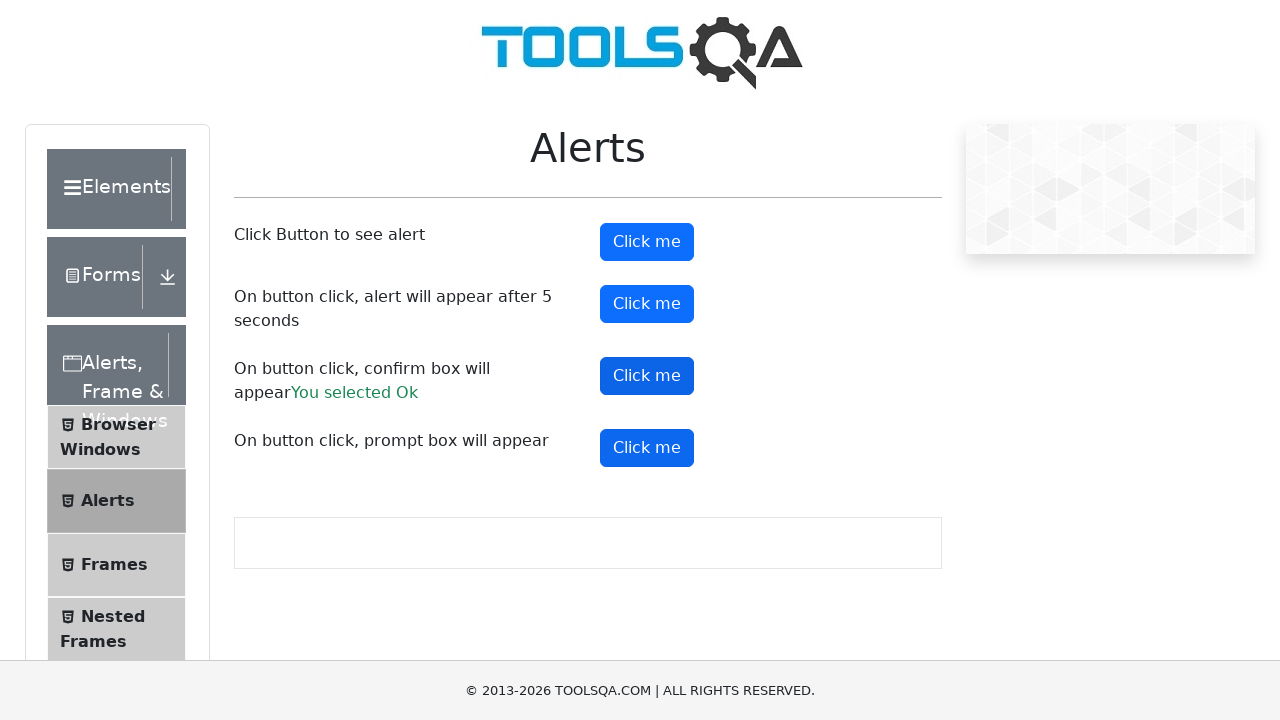

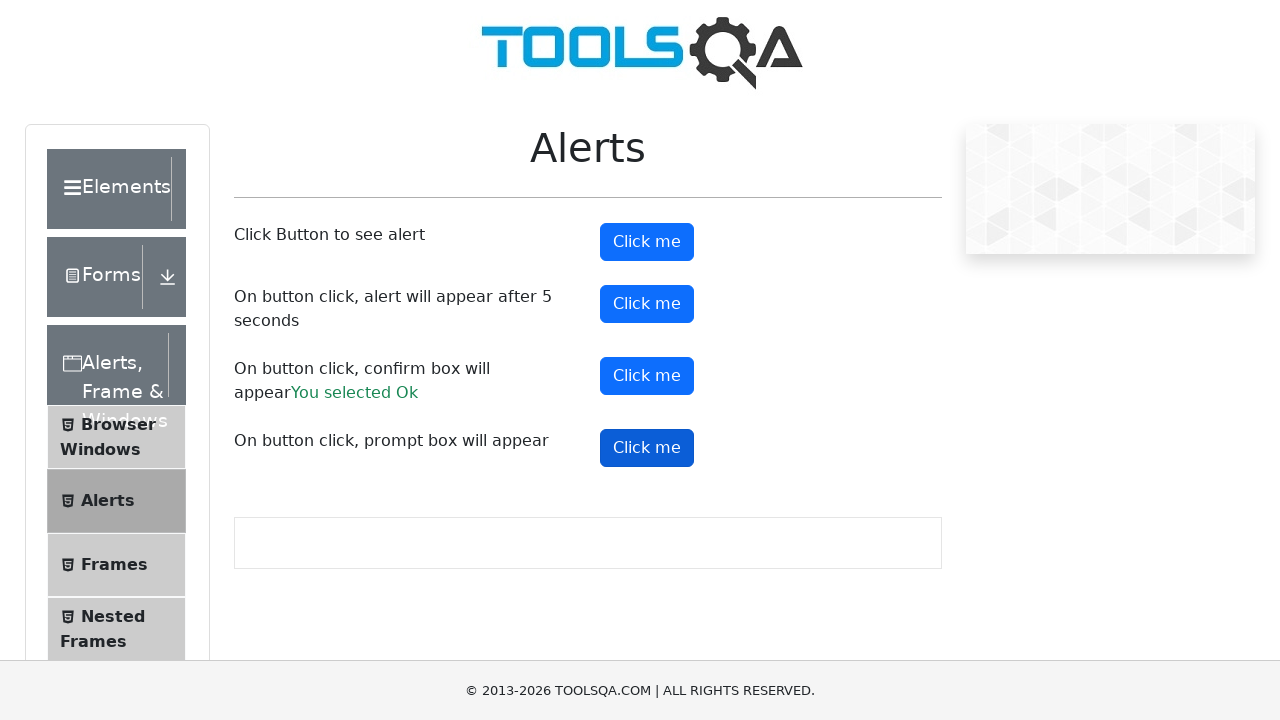